Tests vertical scrolling functionality by scrolling to a table element and then scrolling within the table container

Starting URL: https://rahulshettyacademy.com/AutomationPractice/

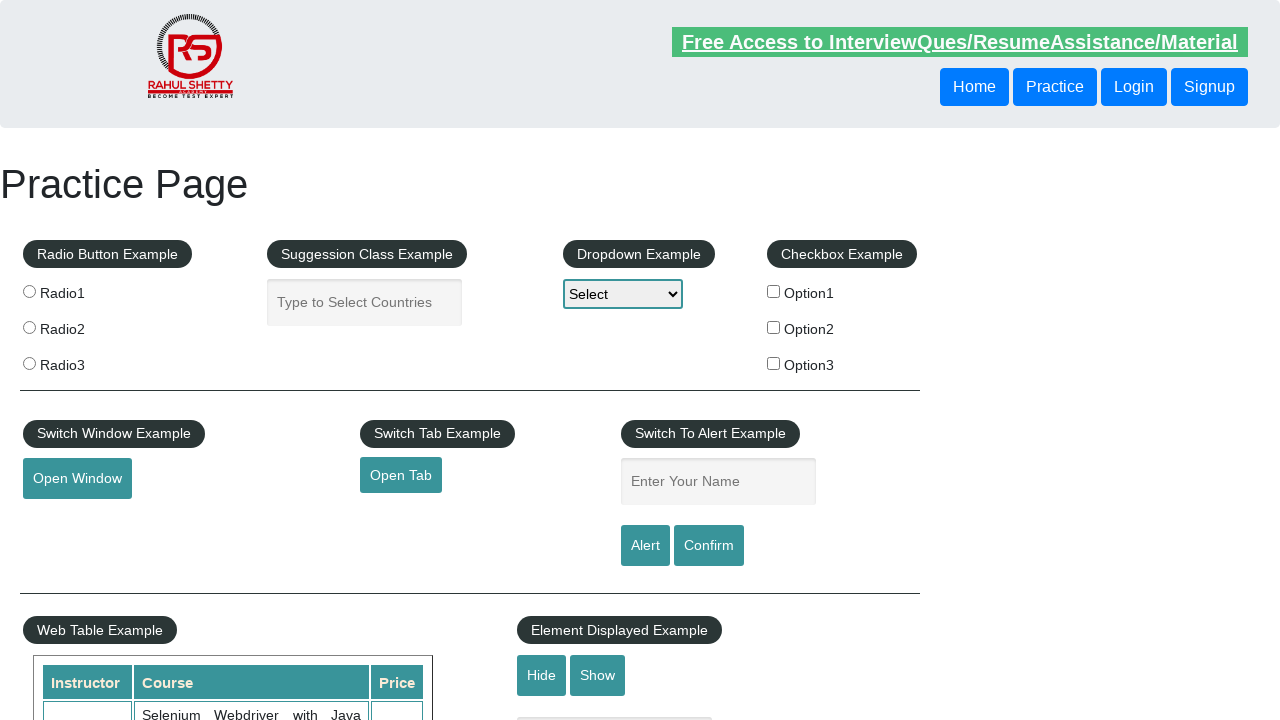

Scrolled to table element with class 'tableFixHead'
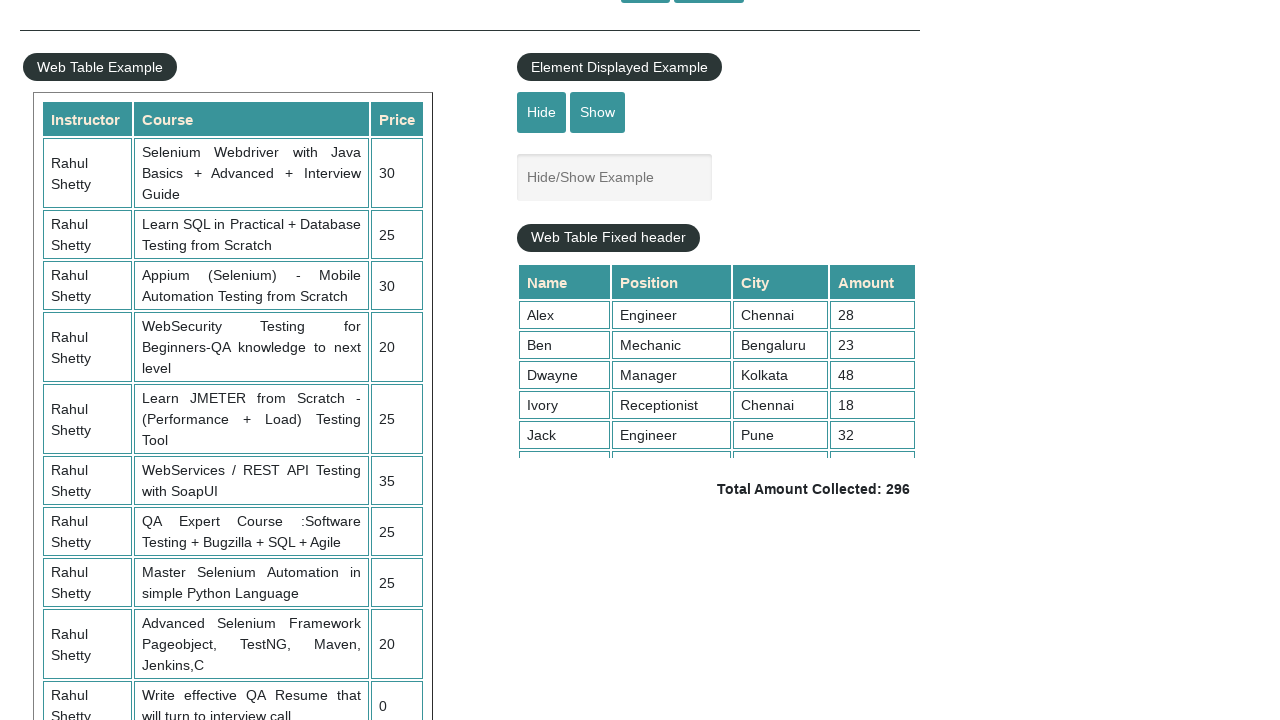

Waited 3 seconds for scroll to complete
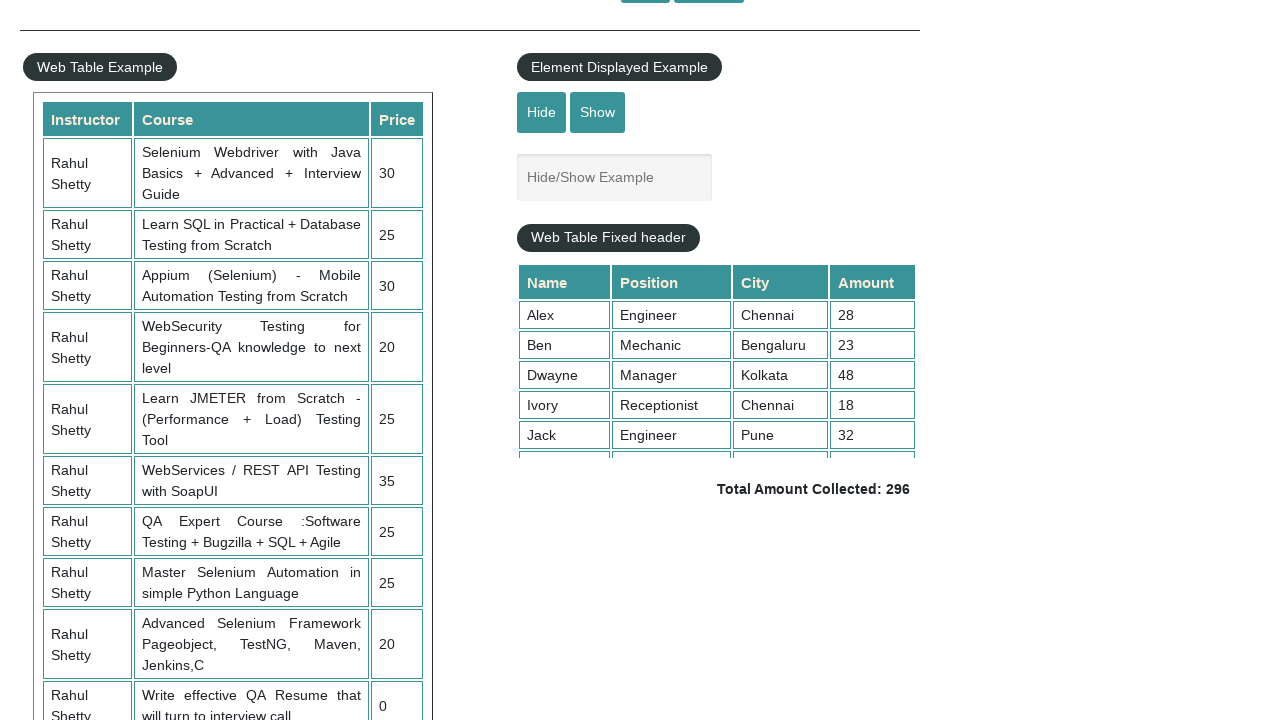

Scrolled within table container to position 5000px
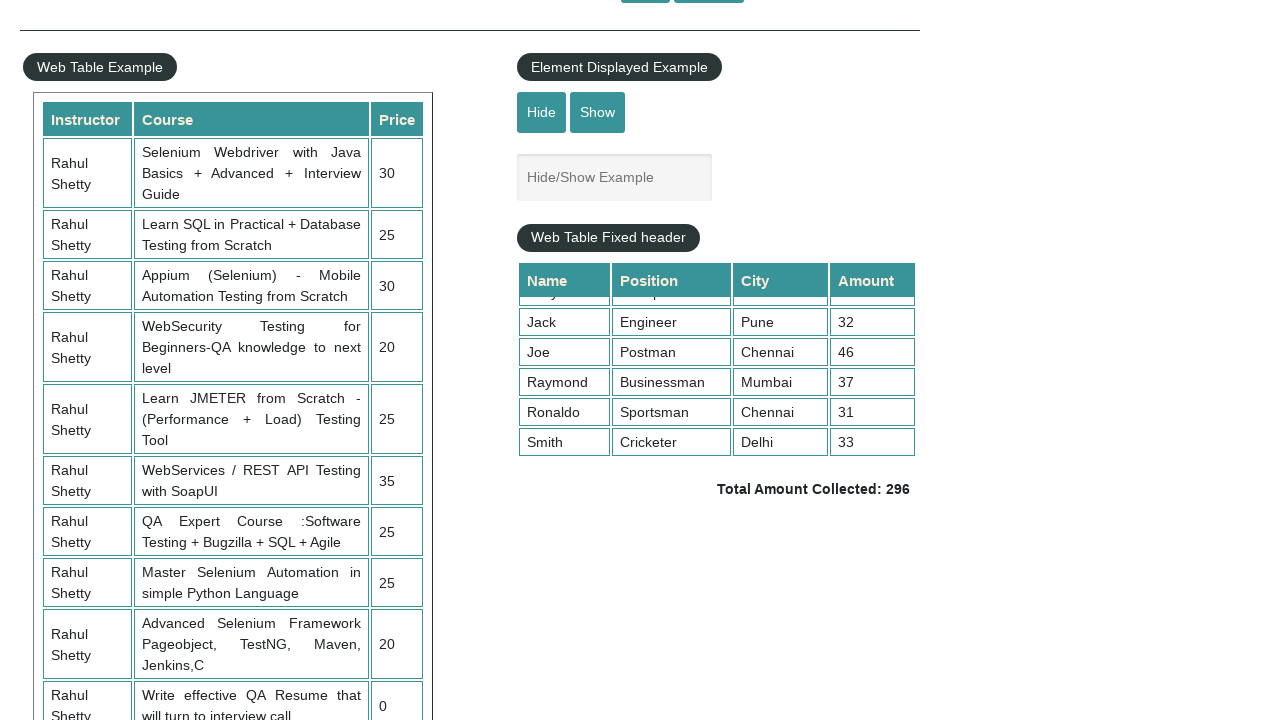

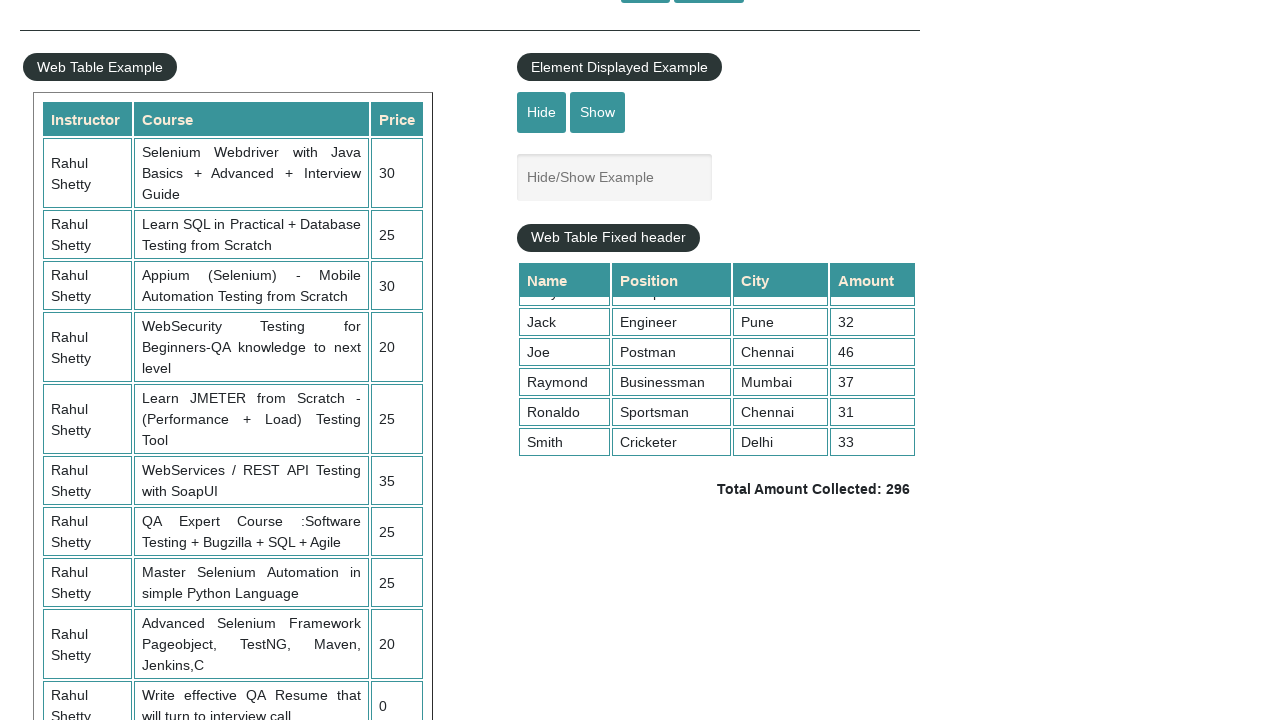